Automates a math challenge form by extracting a value from an element attribute, calculating the result, and submitting the form with appropriate checkbox and radio button selections

Starting URL: http://suninjuly.github.io/get_attribute.html

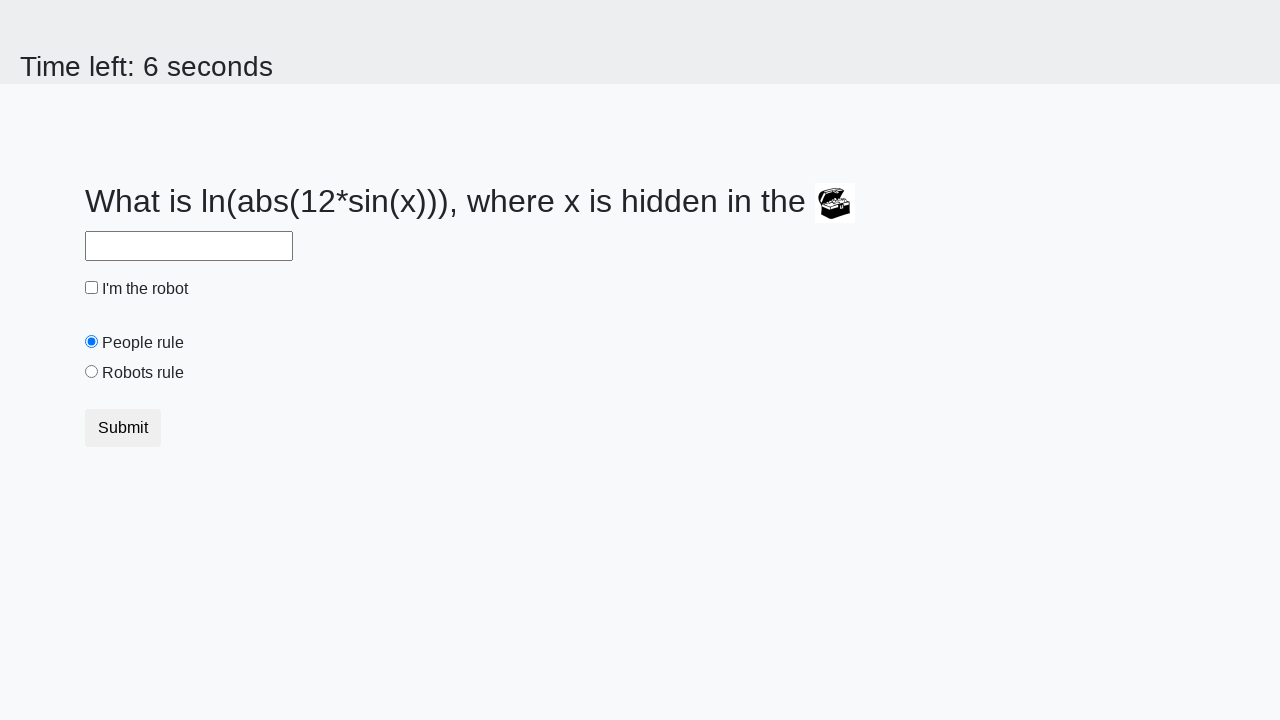

Extracted valuex attribute from treasure chest element
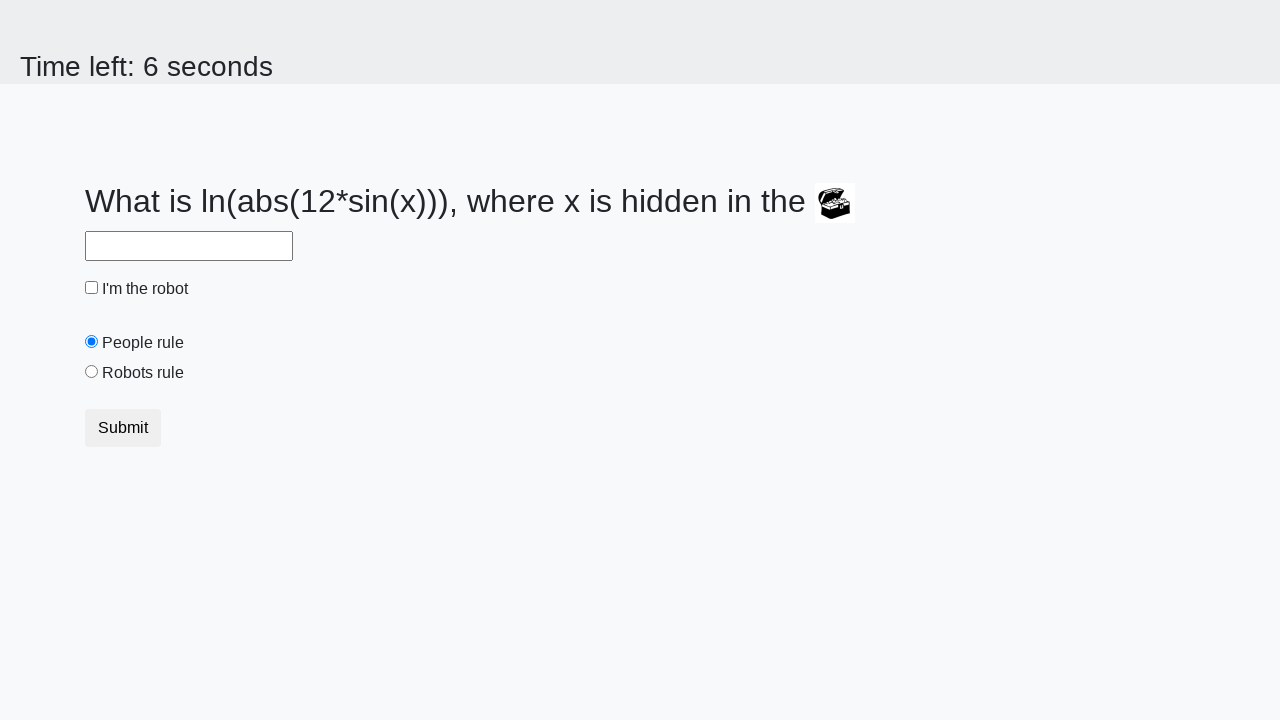

Calculated math formula result: log(abs(12*sin(x)))
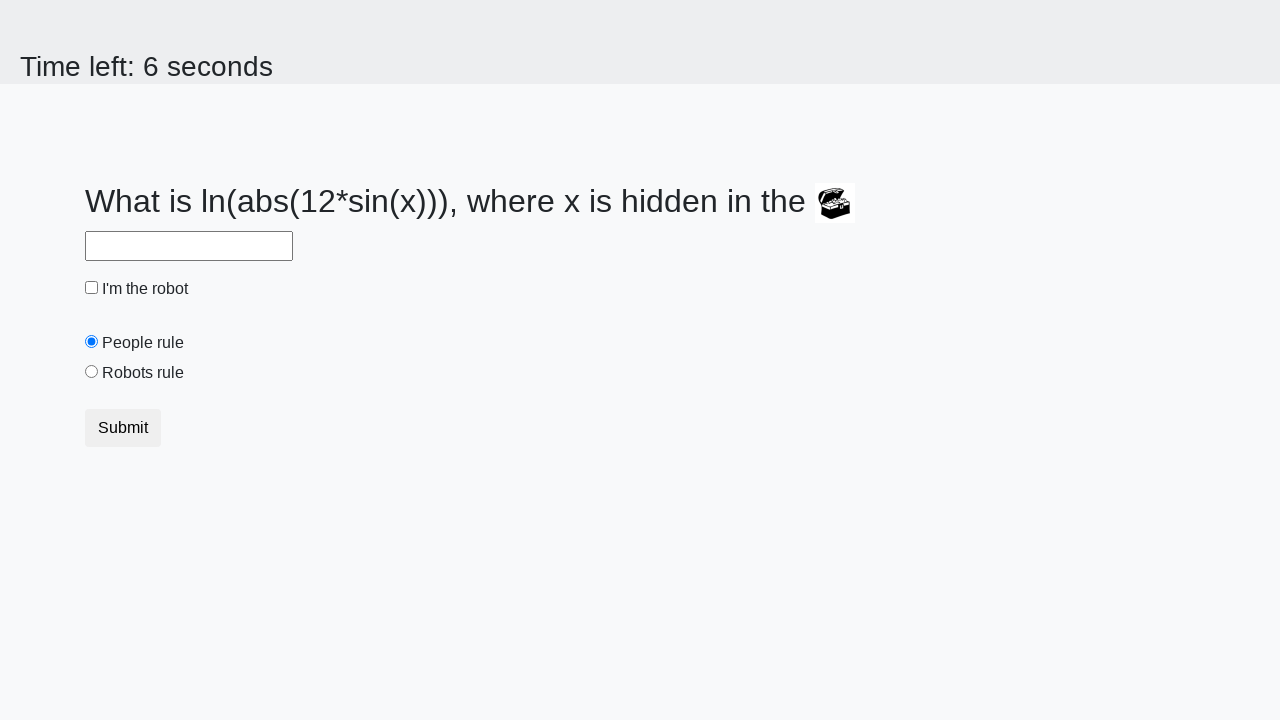

Filled answer field with calculated result on #answer
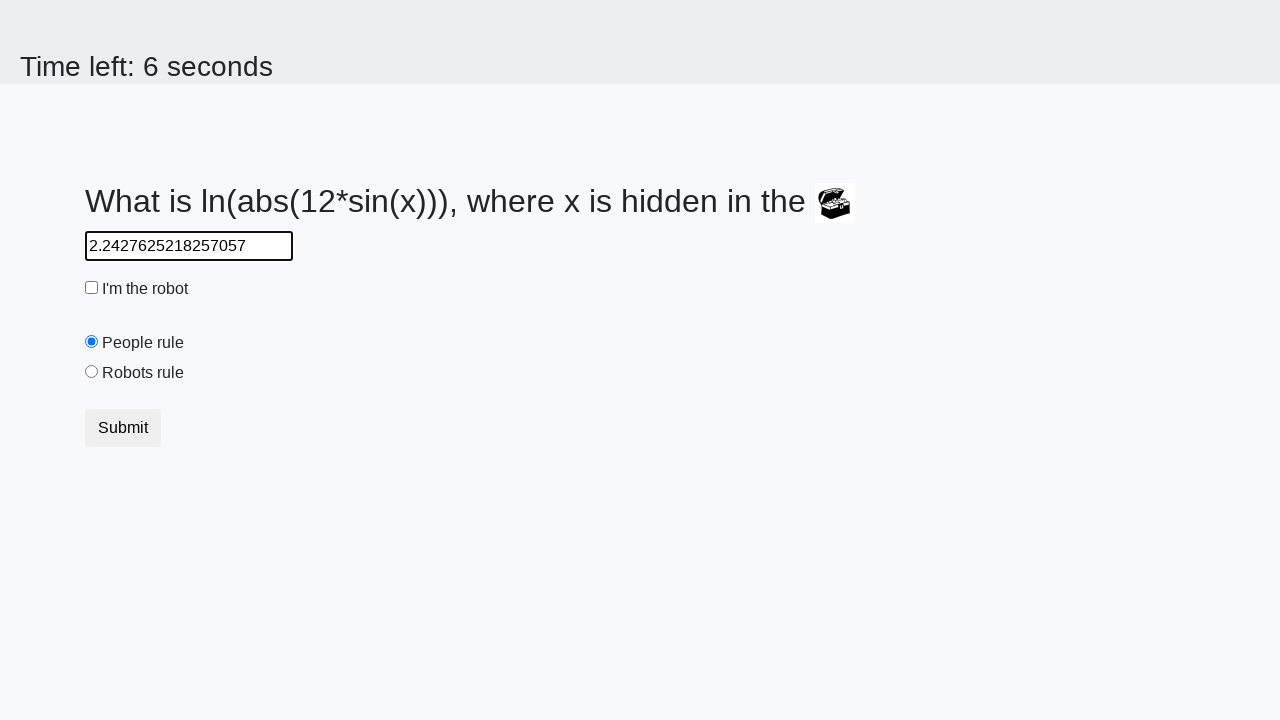

Clicked robot checkbox at (92, 288) on #robotCheckbox
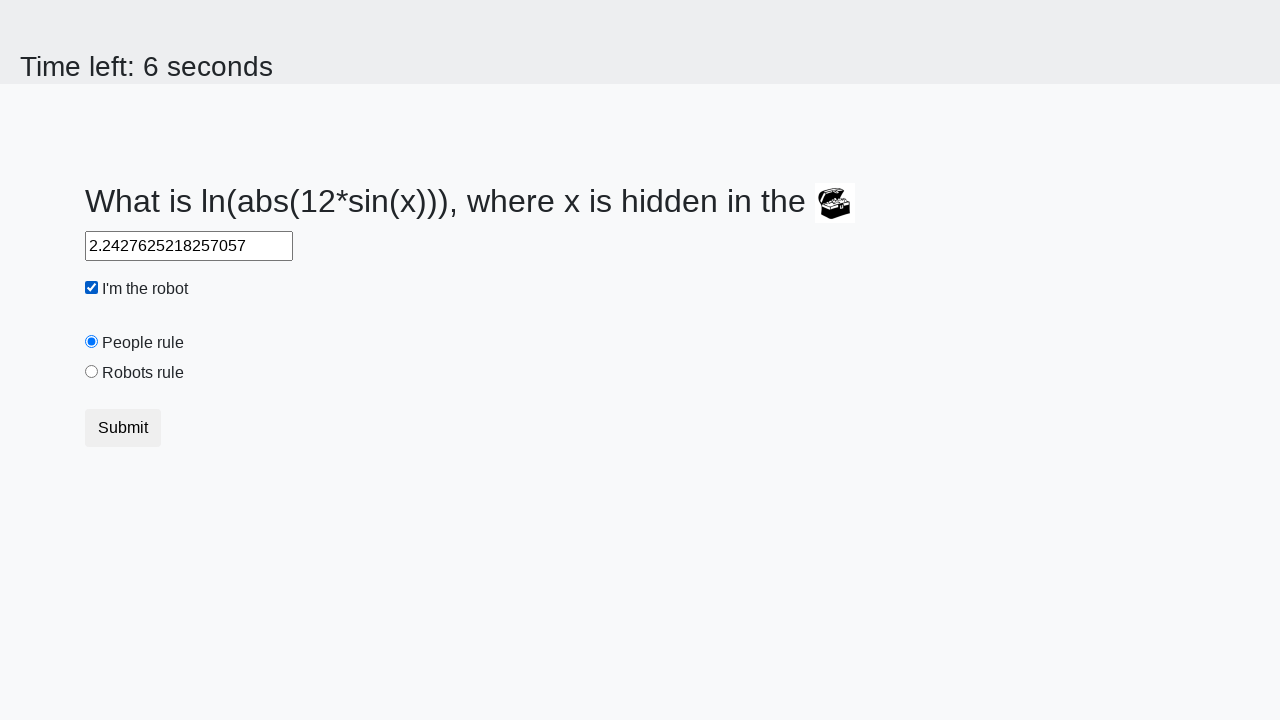

Clicked robots rule radio button at (92, 372) on #robotsRule
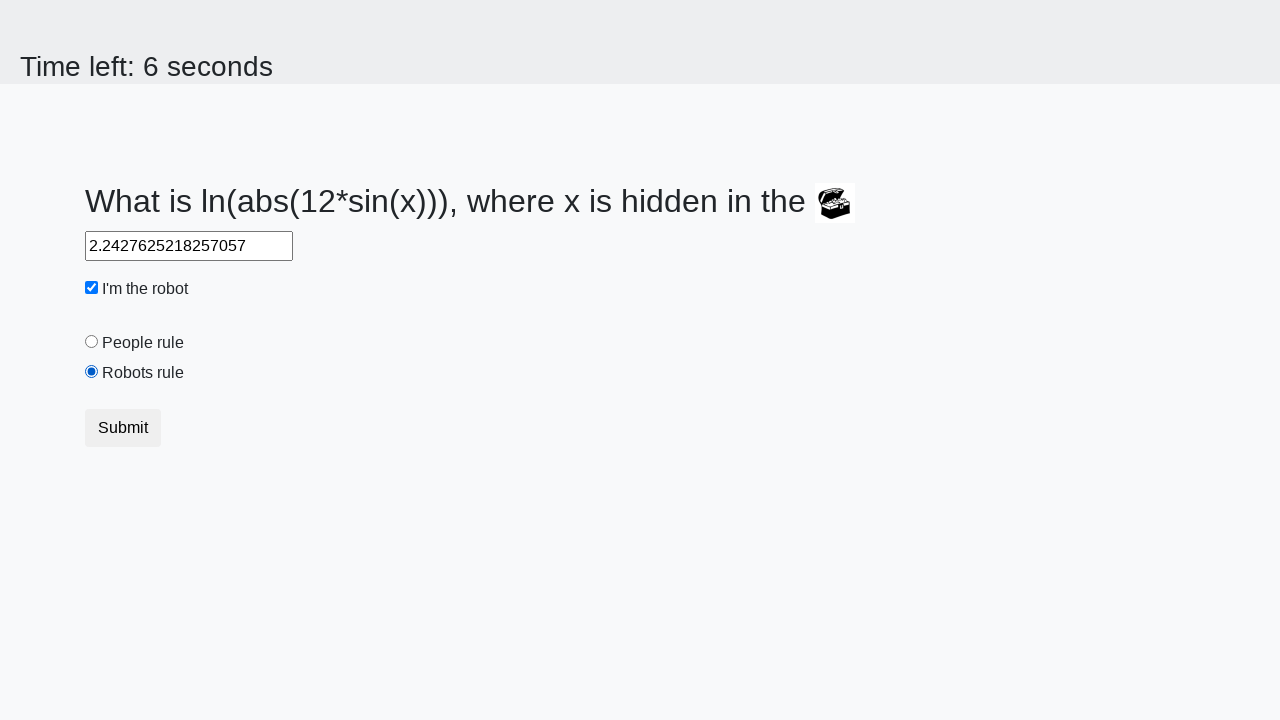

Clicked submit button to submit form at (123, 428) on button[type="submit"]
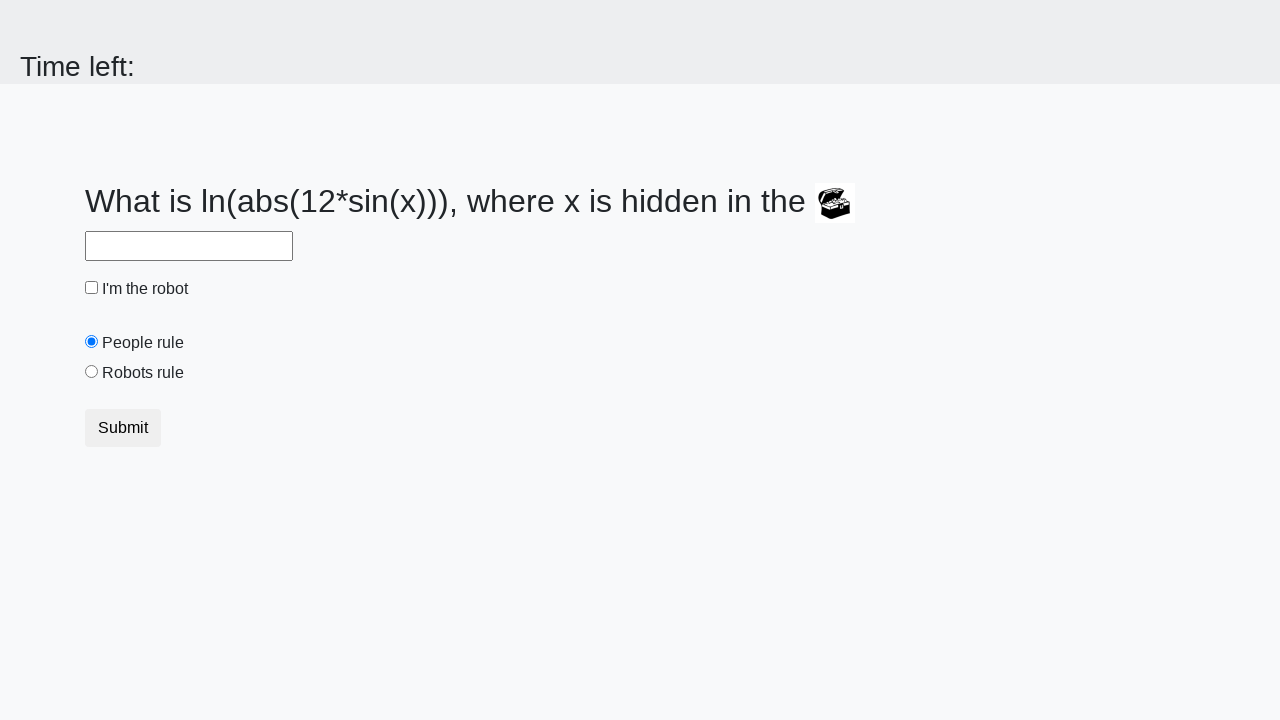

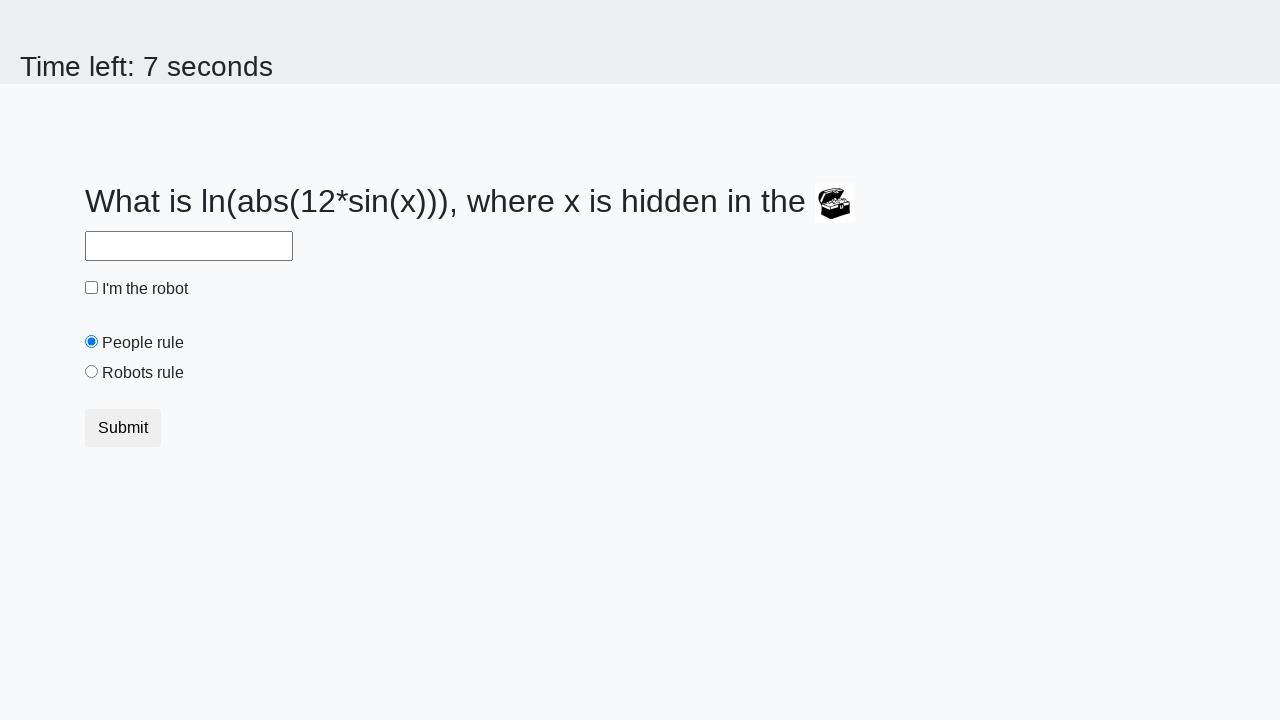